Tests adding jQuery Growl notification functionality to a webpage by injecting jQuery (if not present), loading jQuery Growl library and CSS, then displaying various notification messages (standard, error, notice, warning) on the page.

Starting URL: http://the-internet.herokuapp.com/

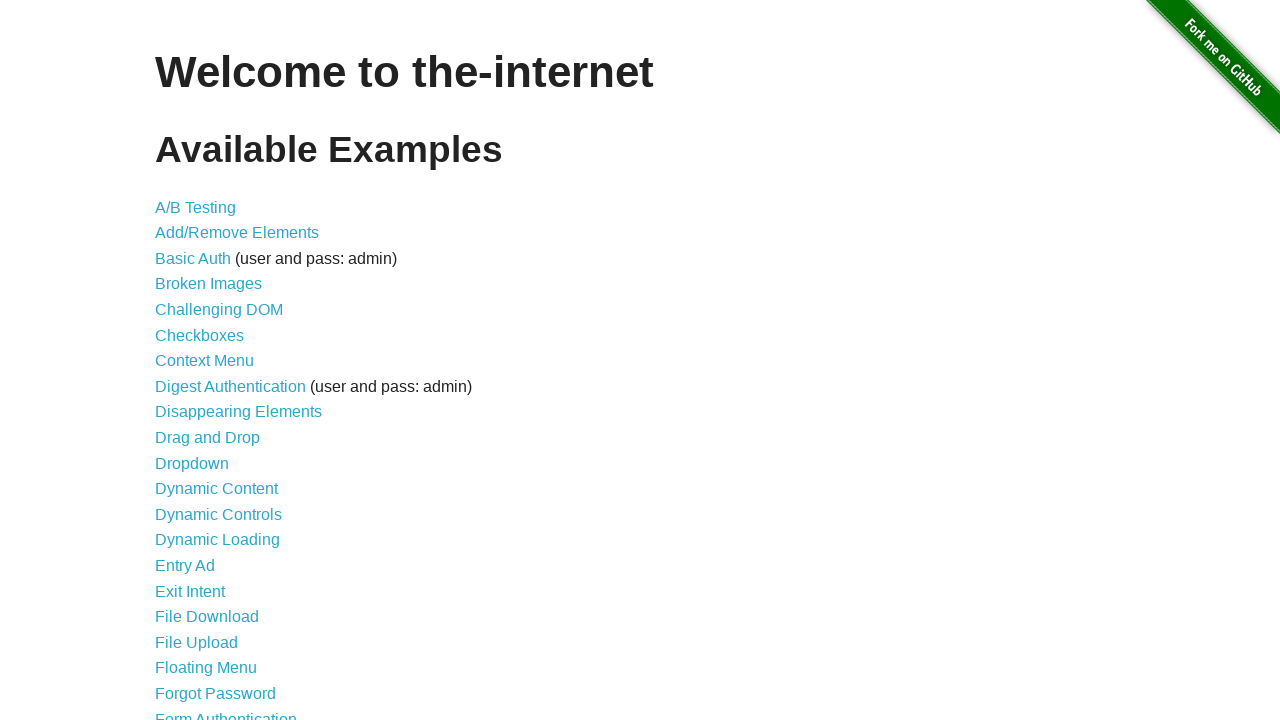

Injected jQuery library if not already present on page
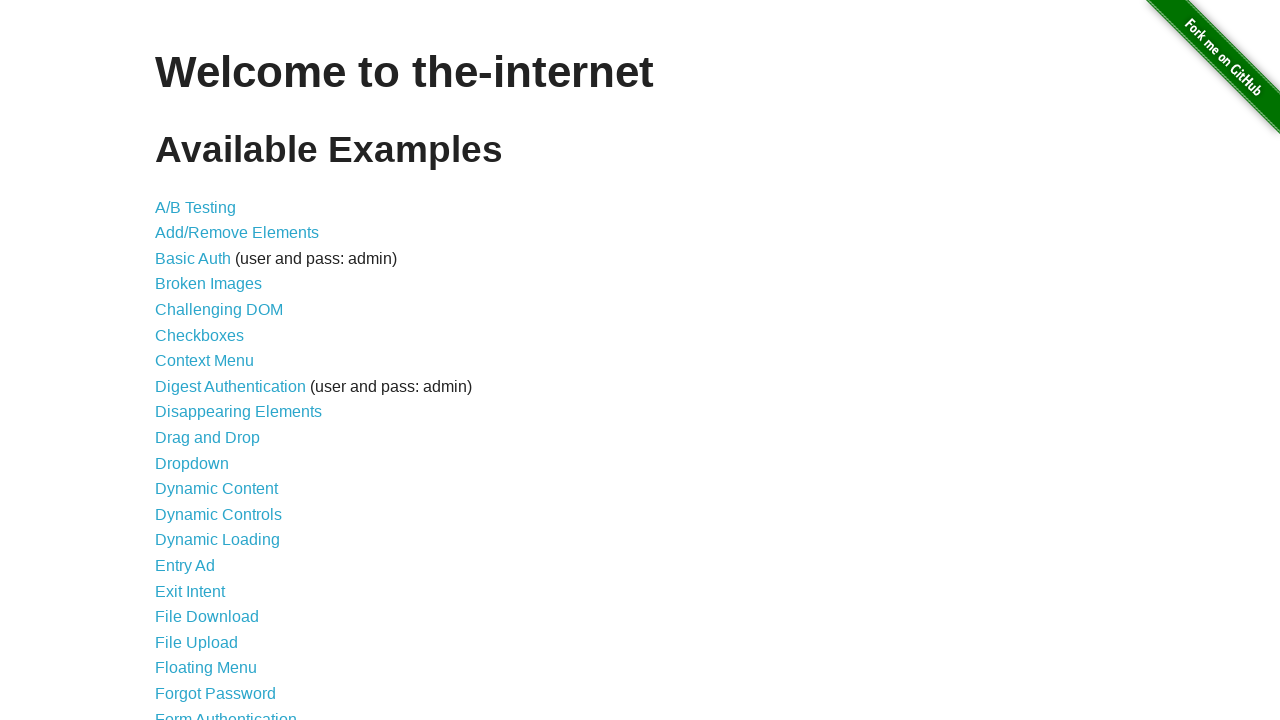

Waited for jQuery to load and become available
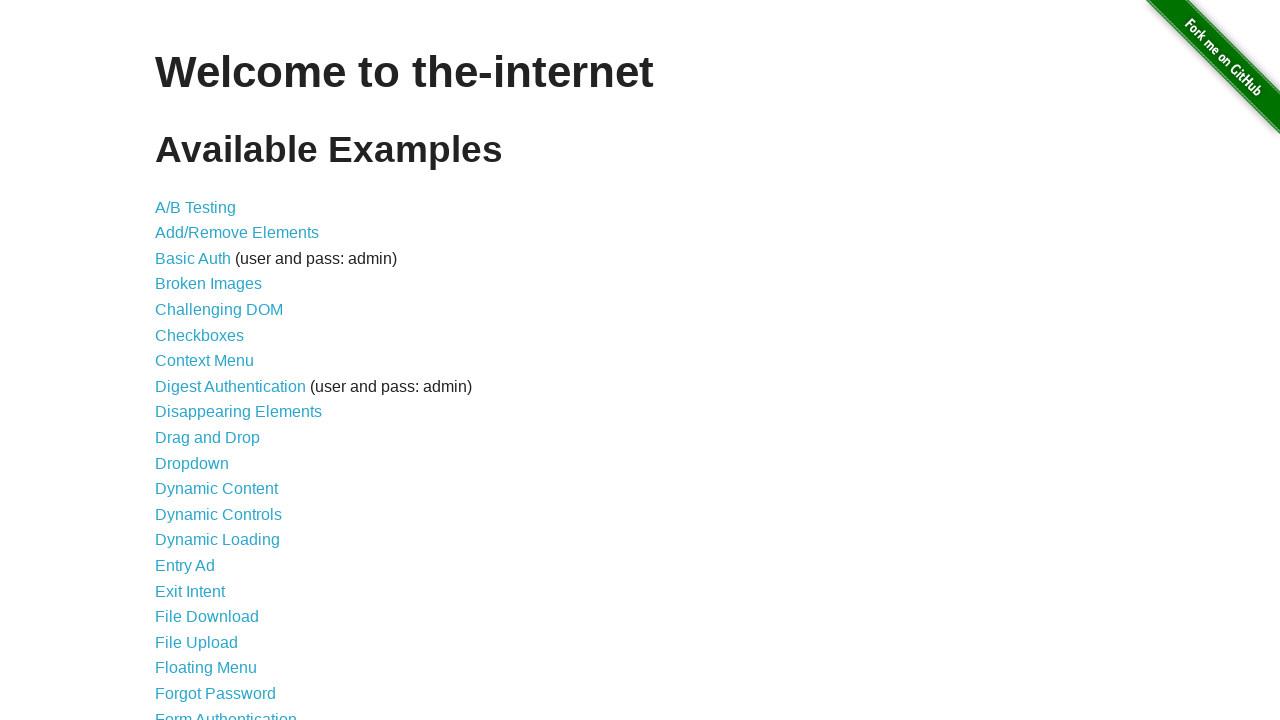

Loaded jQuery Growl library script
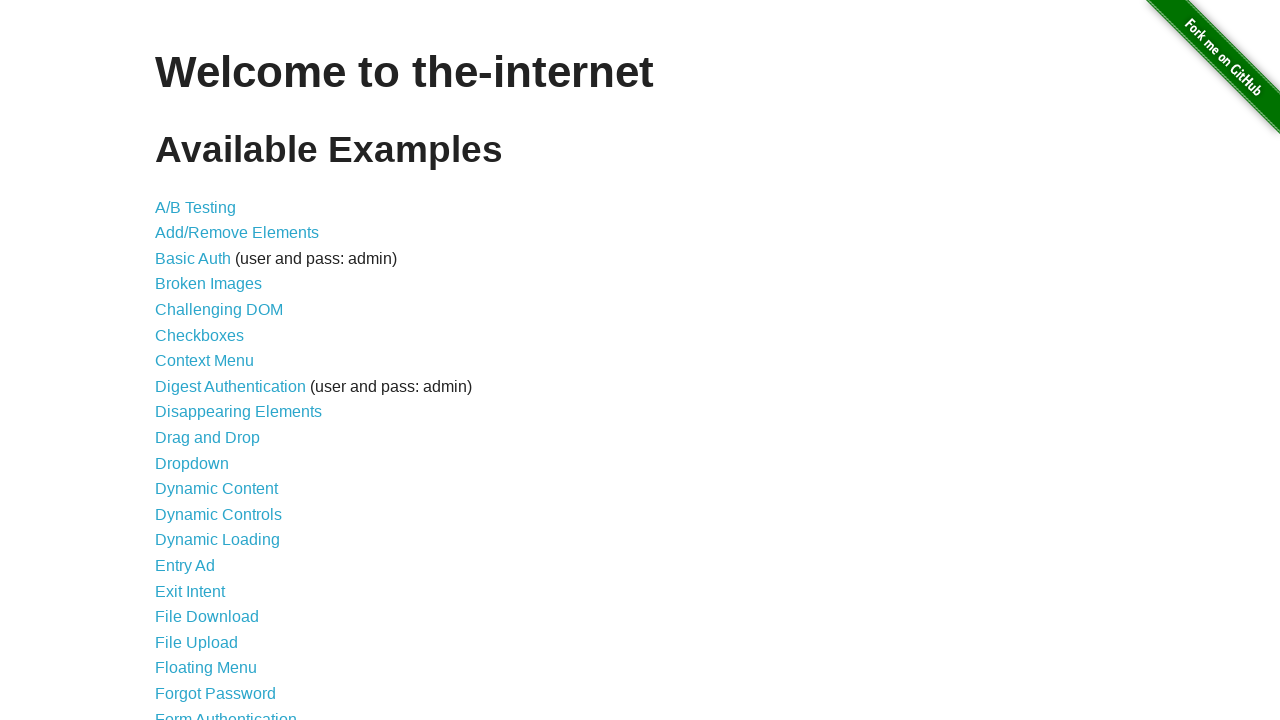

Waited 1 second for jQuery Growl library to fully load
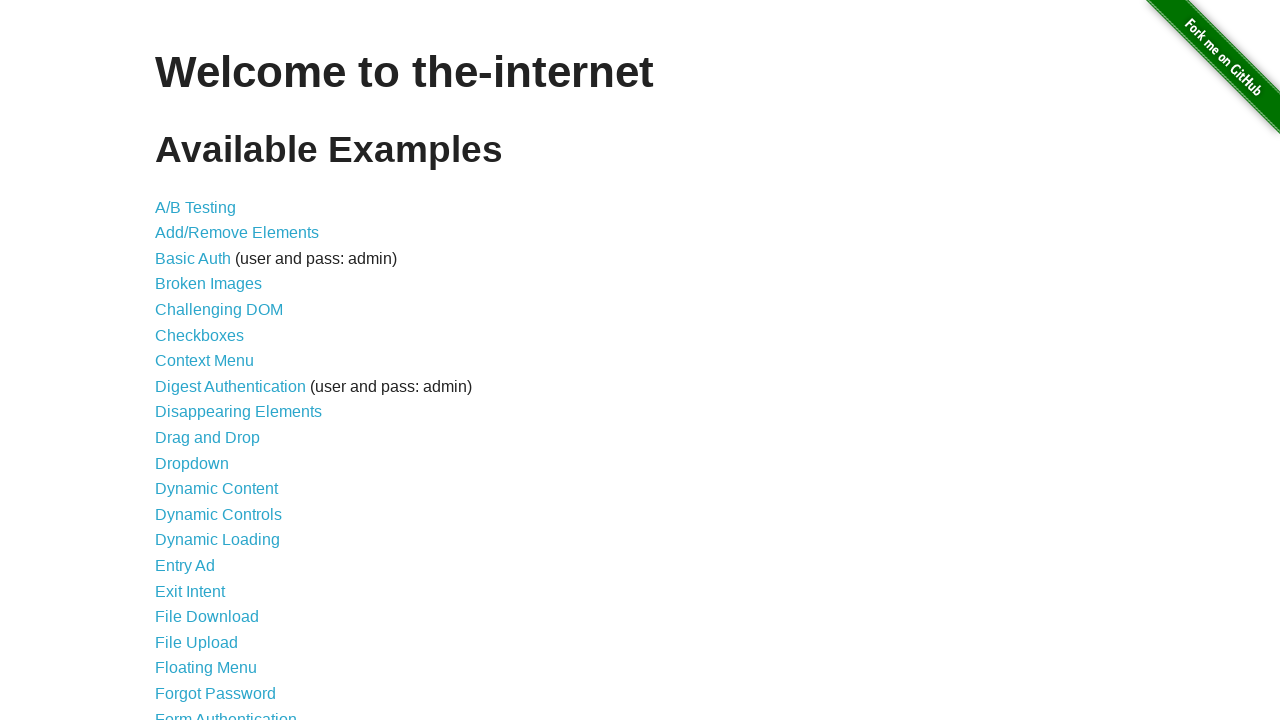

Injected jQuery Growl CSS stylesheet into page head
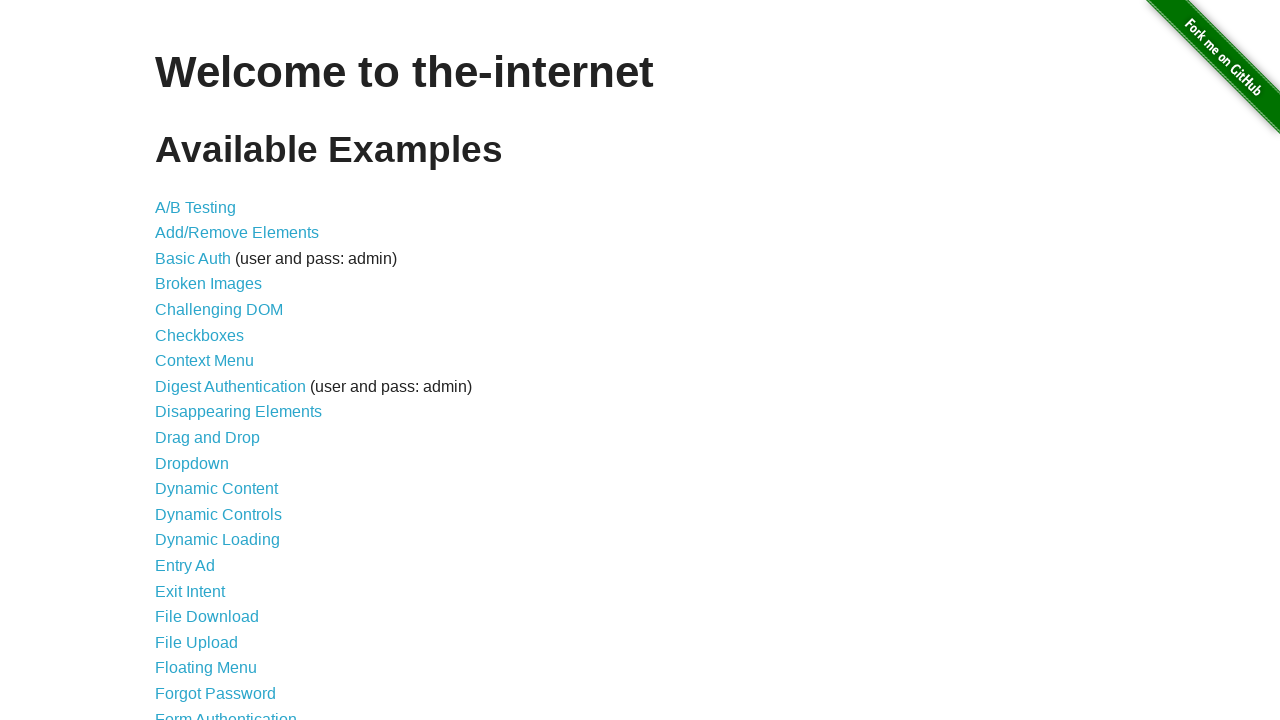

Displayed standard Growl notification with title 'GET' and message '/'
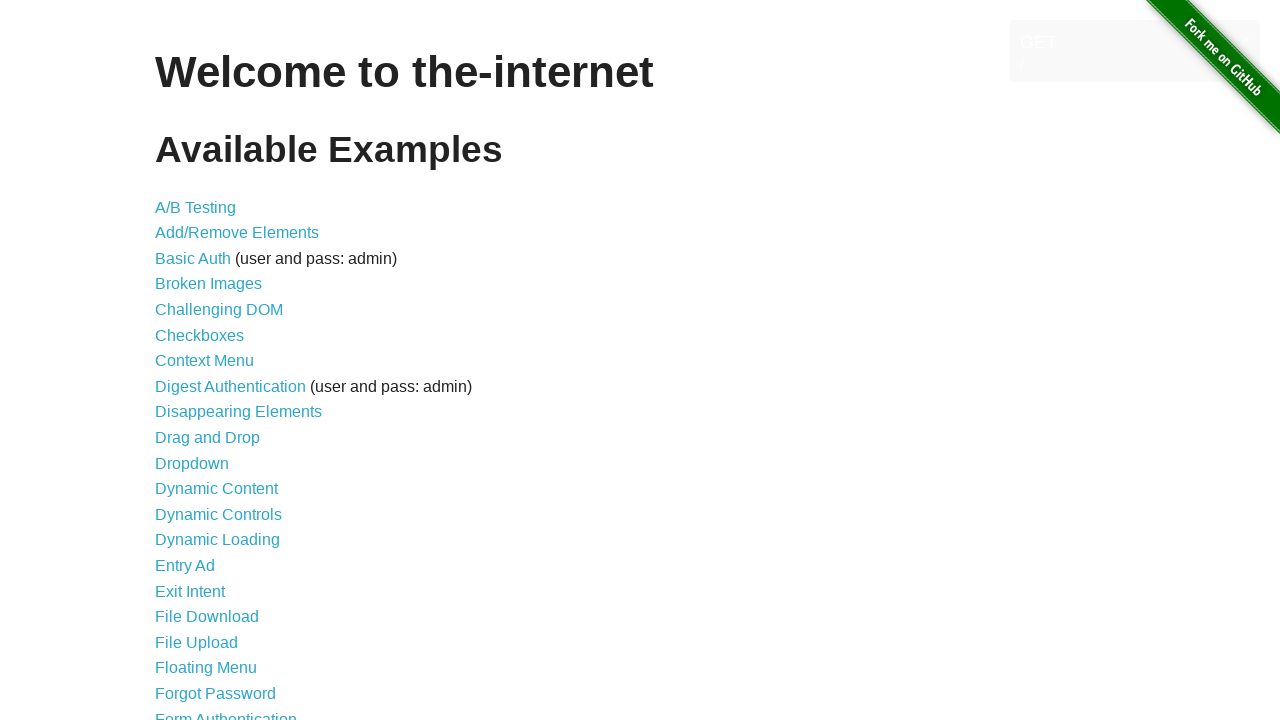

Displayed error-style Growl notification
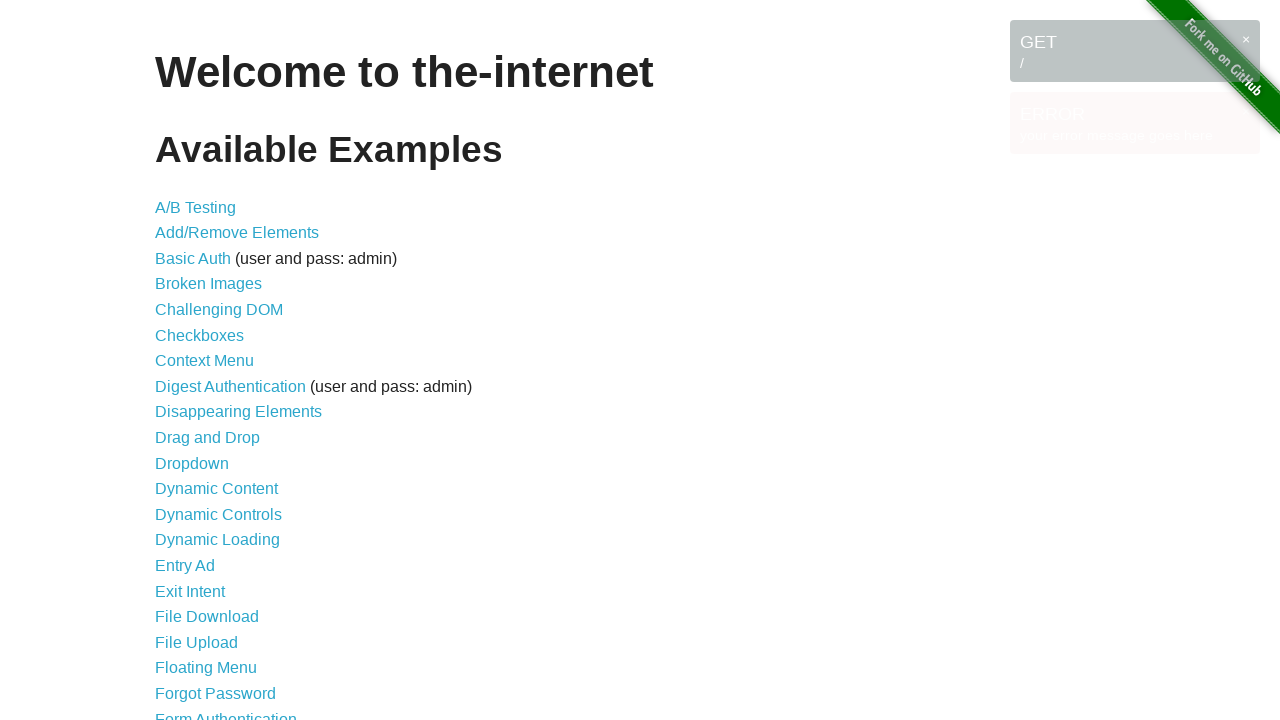

Displayed notice-style Growl notification
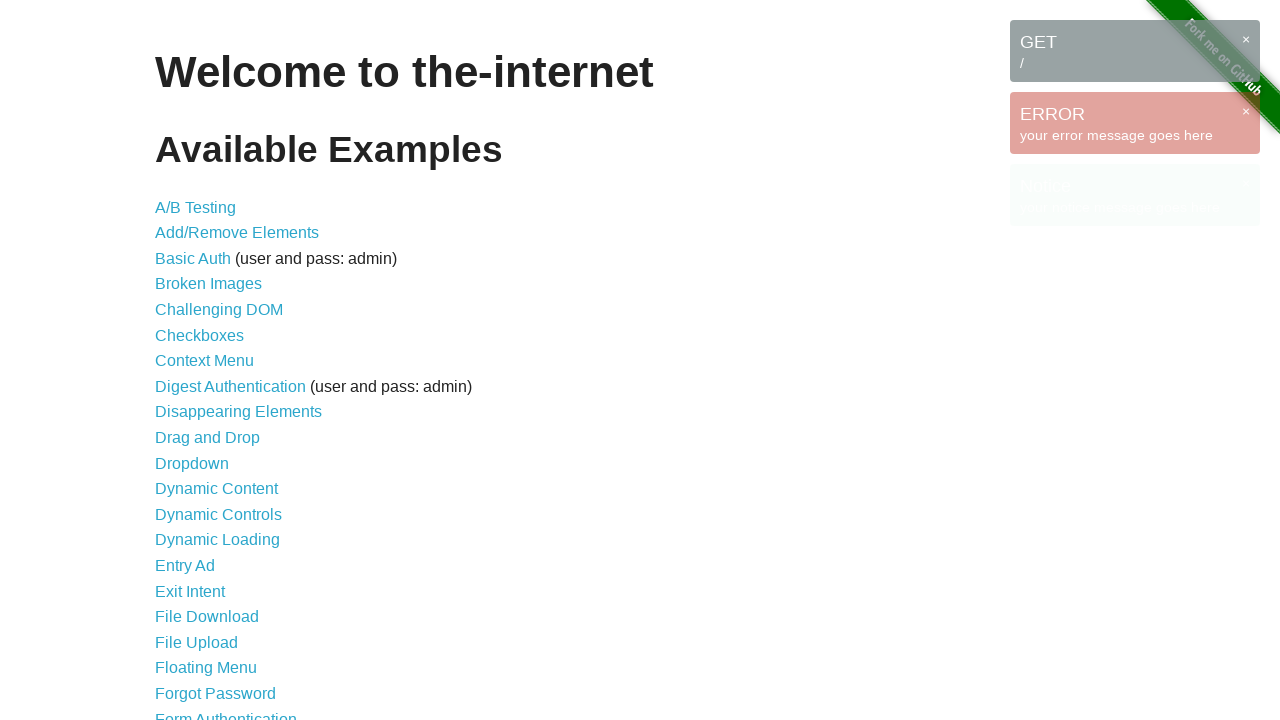

Displayed warning-style Growl notification
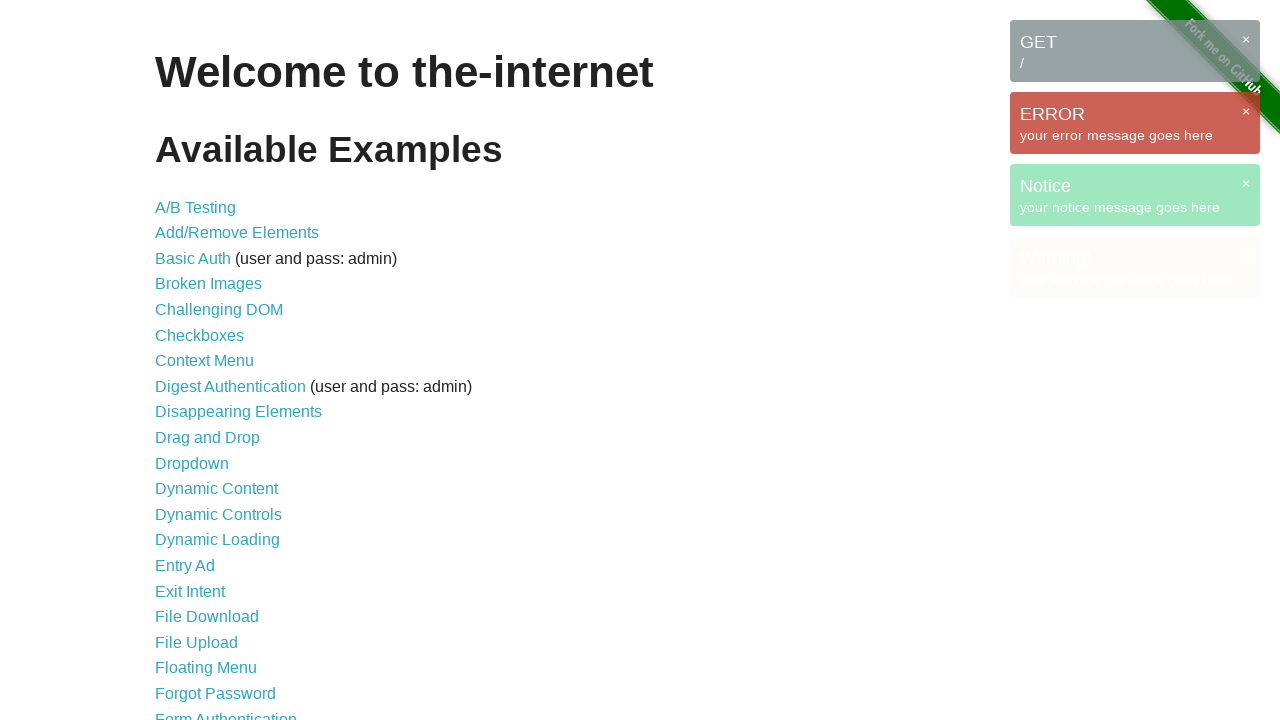

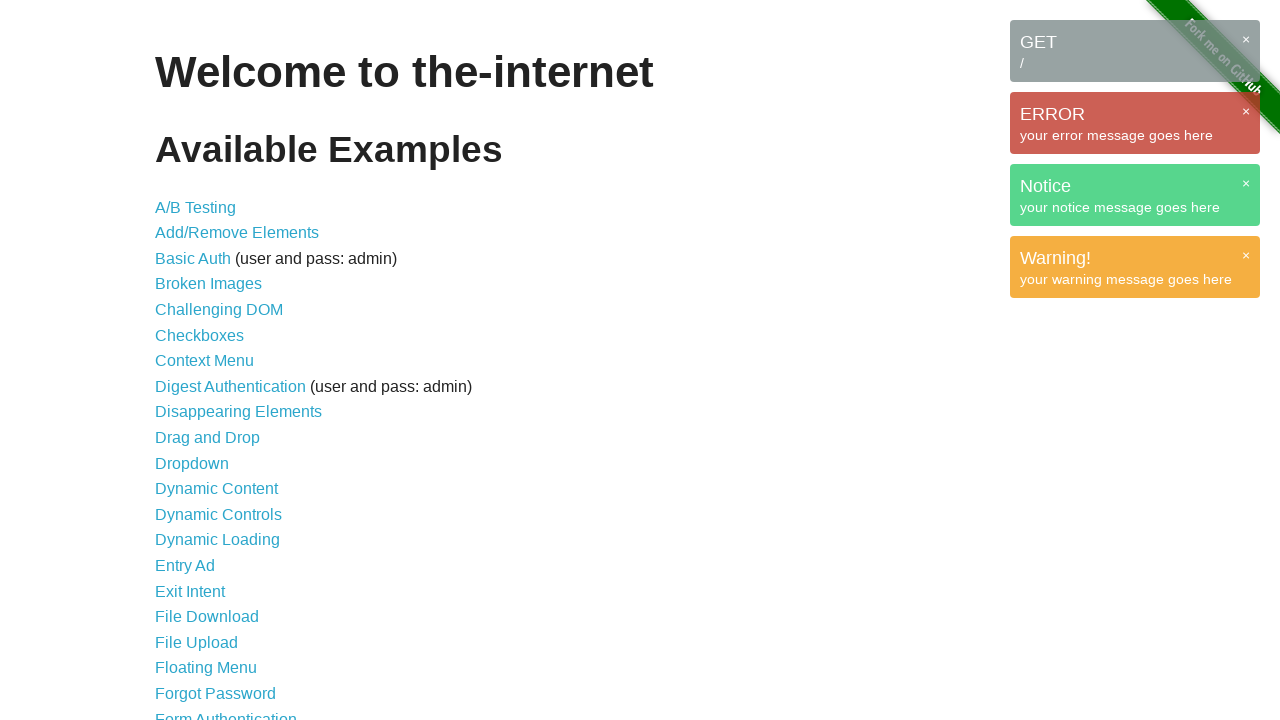